Tests login popup functionality on ngoaingu24h.vn by opening the login dialog, entering invalid credentials, and verifying error message display

Starting URL: https://ngoaingu24h.vn/

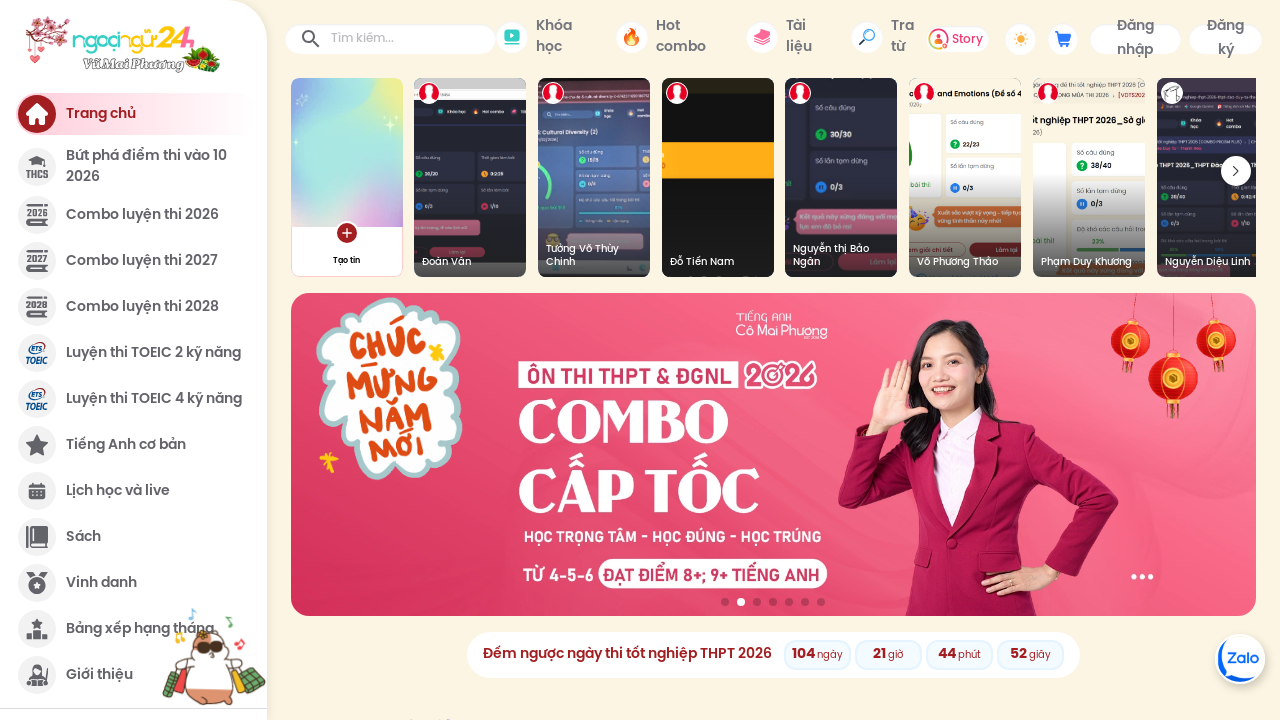

Clicked login button to open popup at (1135, 39) on xpath=//button[text()='Đăng nhập']
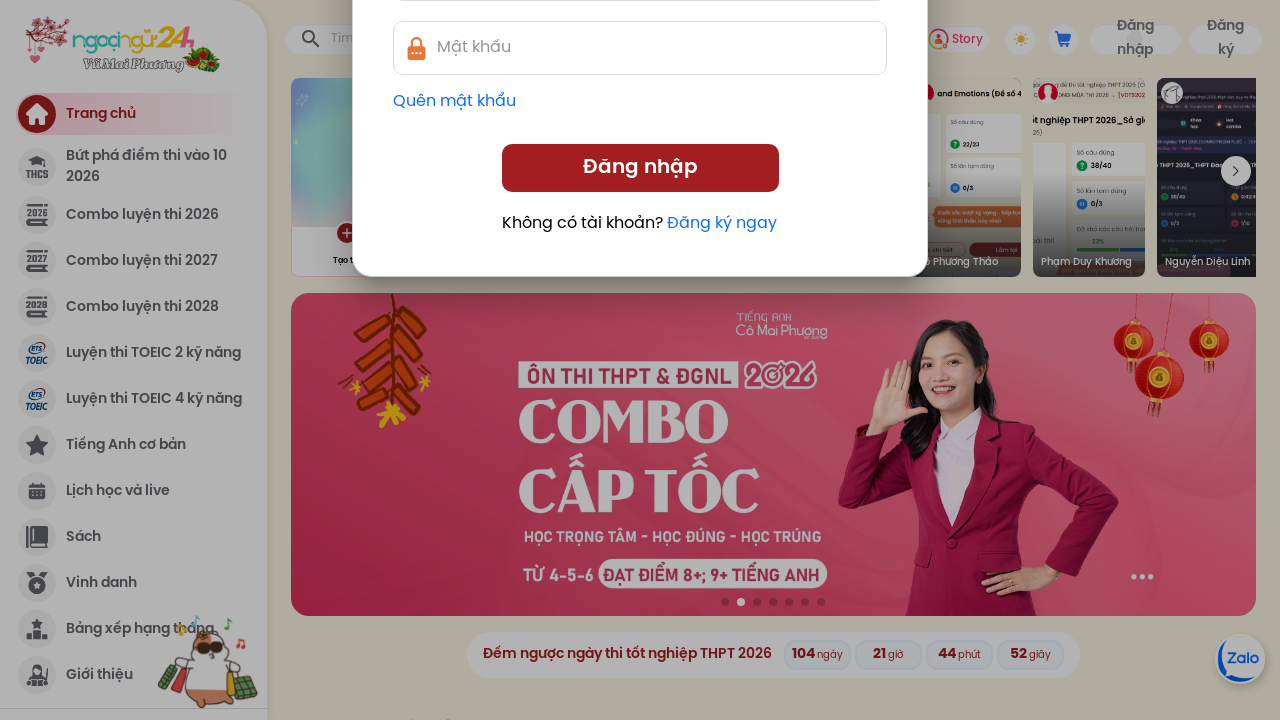

Login dialog appeared
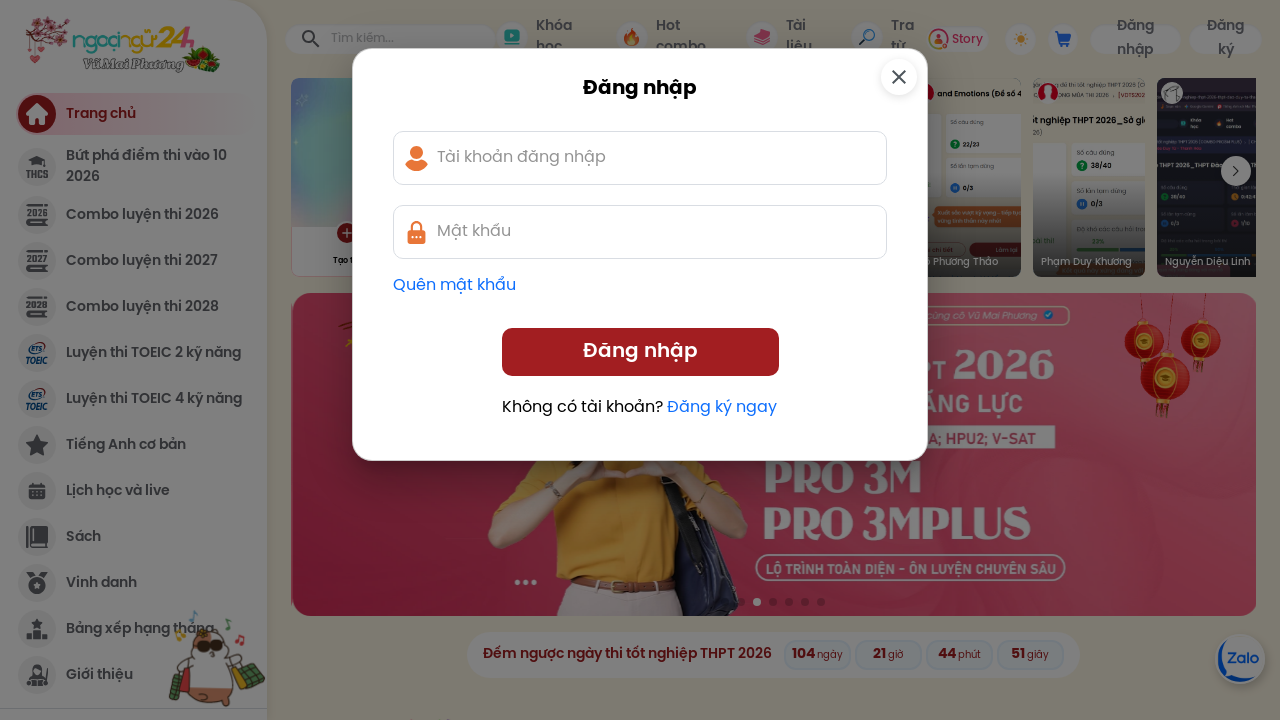

Filled username field with 'automationfc' on input[autocomplete='username']
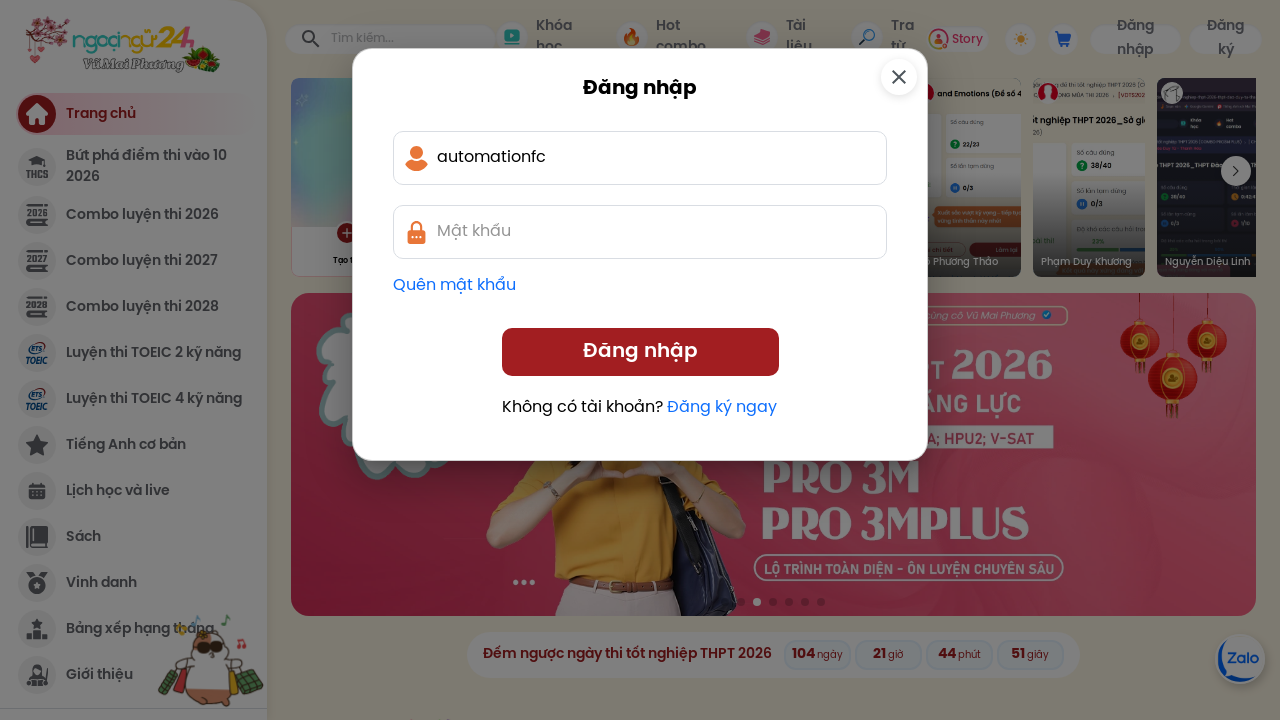

Filled password field with 'automationfc' on input[name='password']
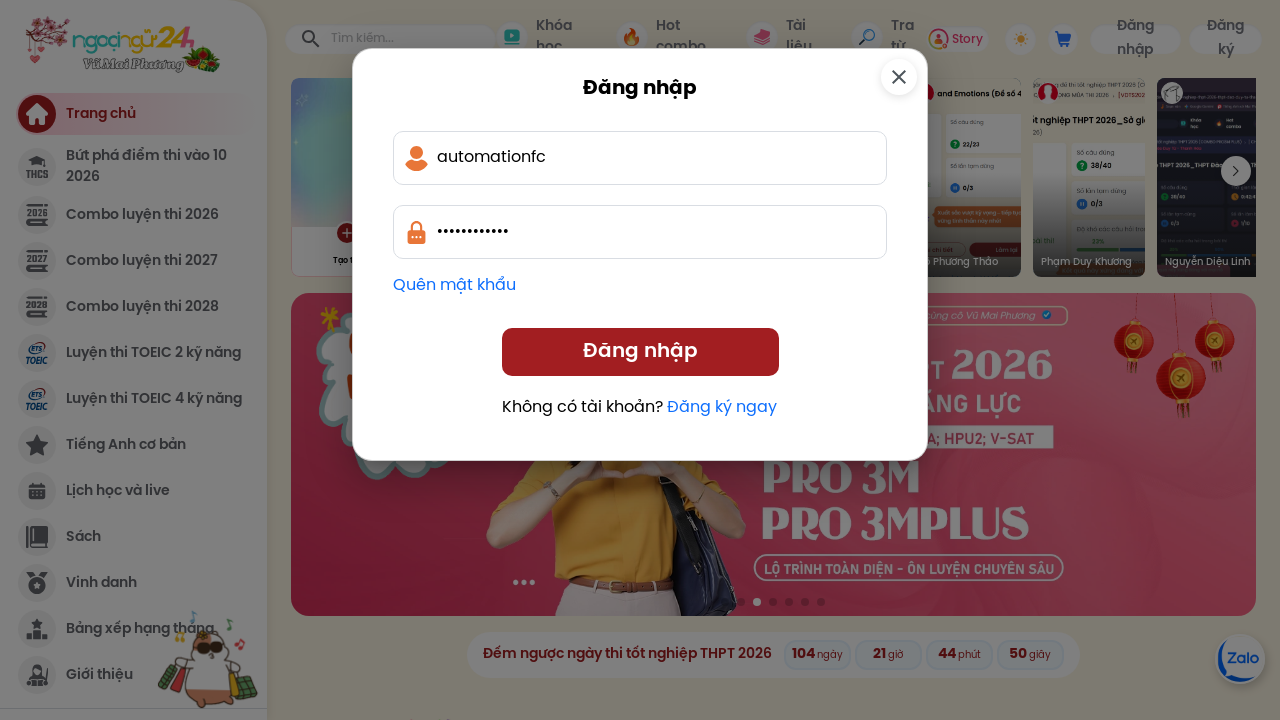

Submitted login form with invalid credentials at (640, 352) on form>div>button.dialog-button
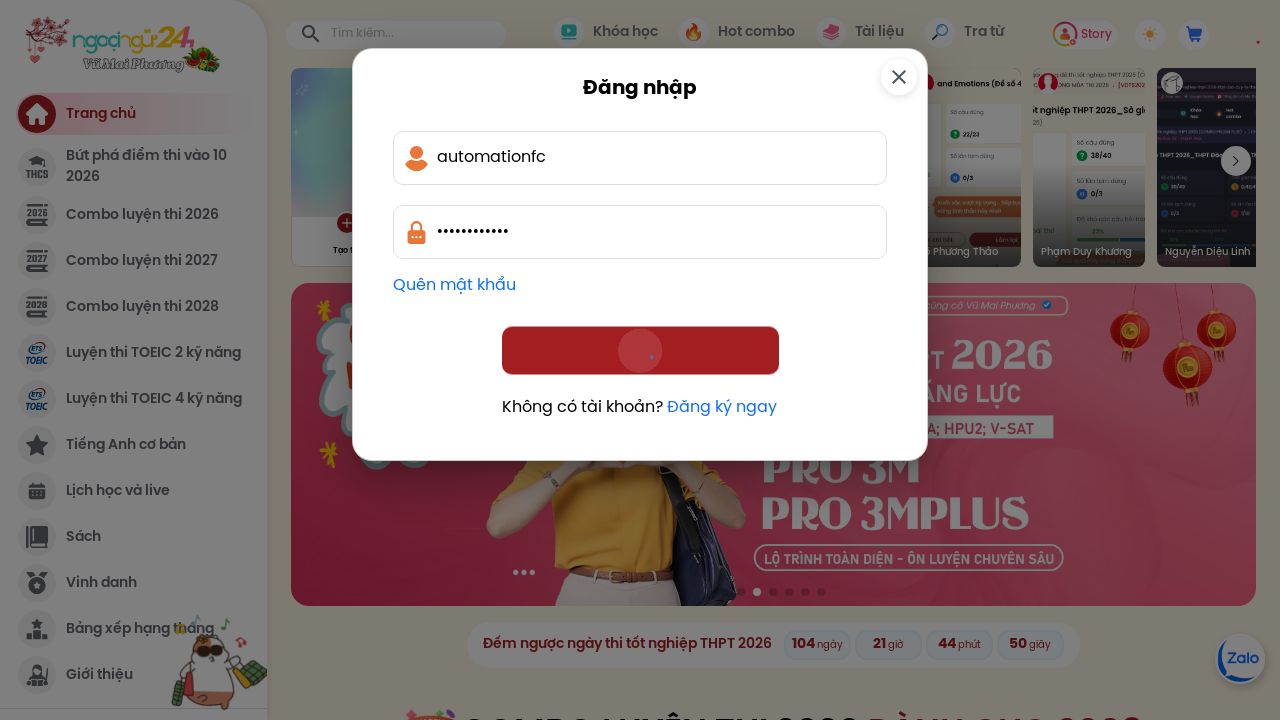

Error message notification appeared
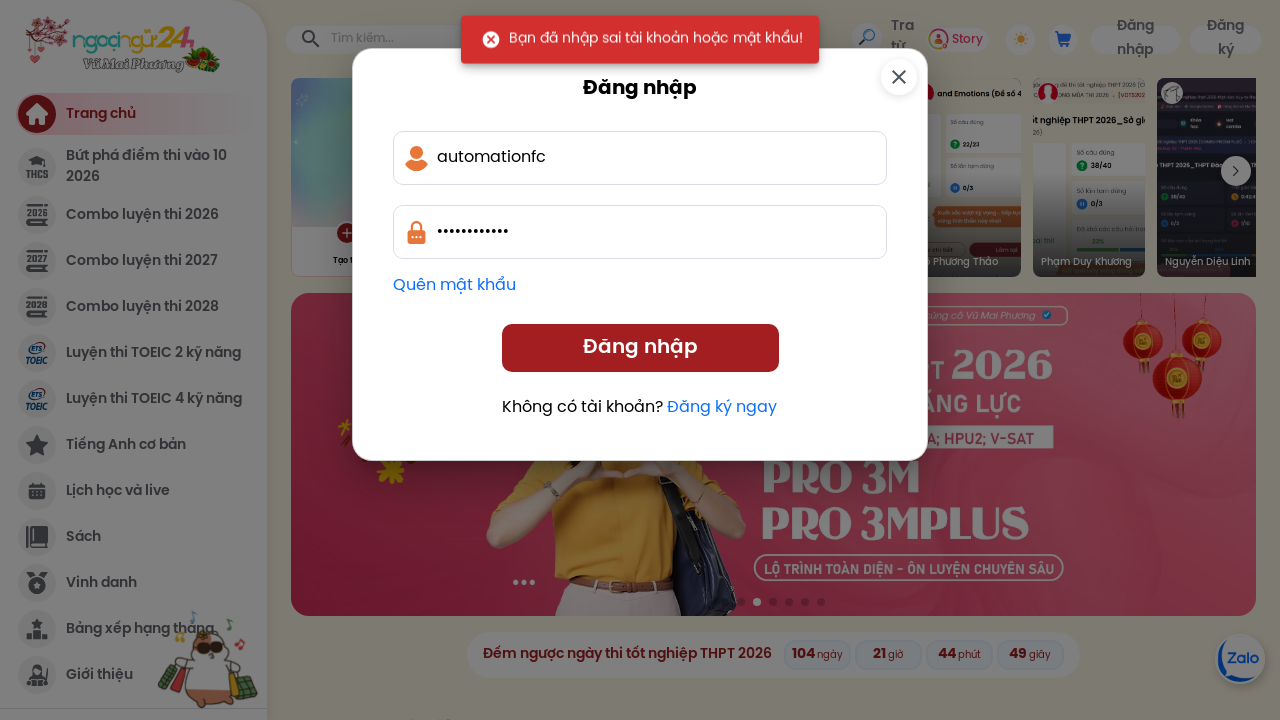

Closed error notification at (899, 77) on svg[data-testid='CloseIcon']
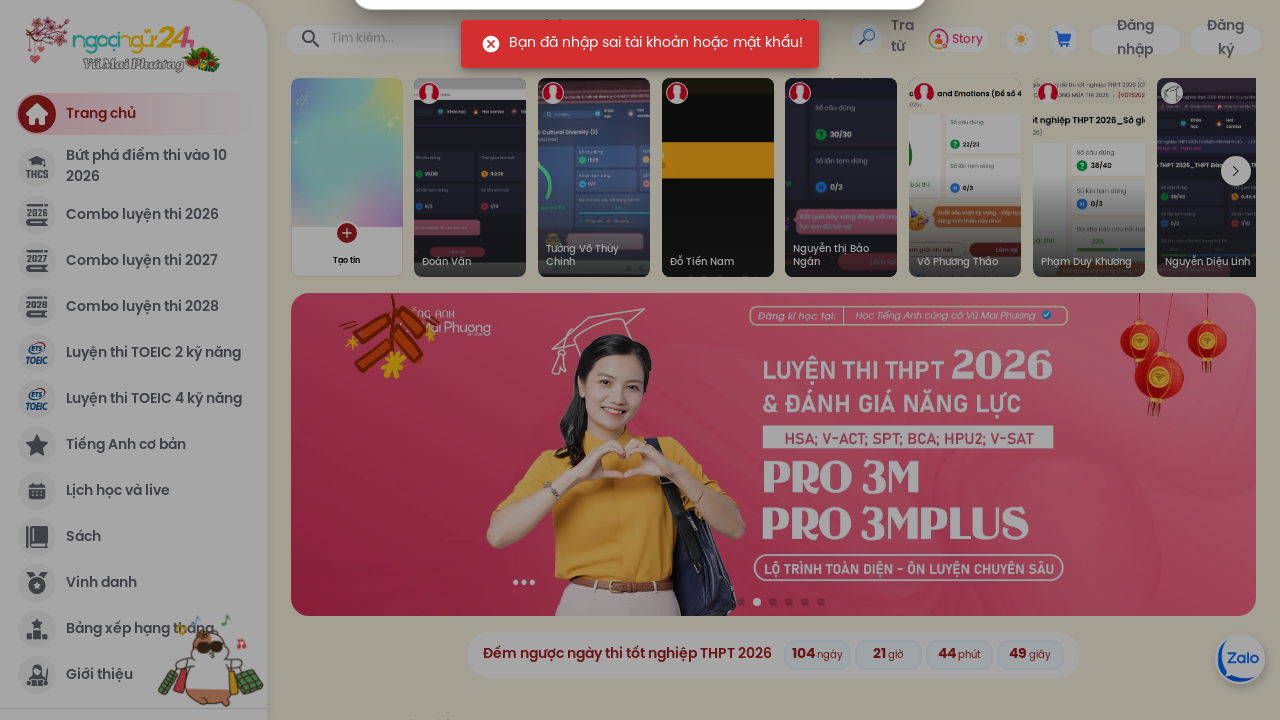

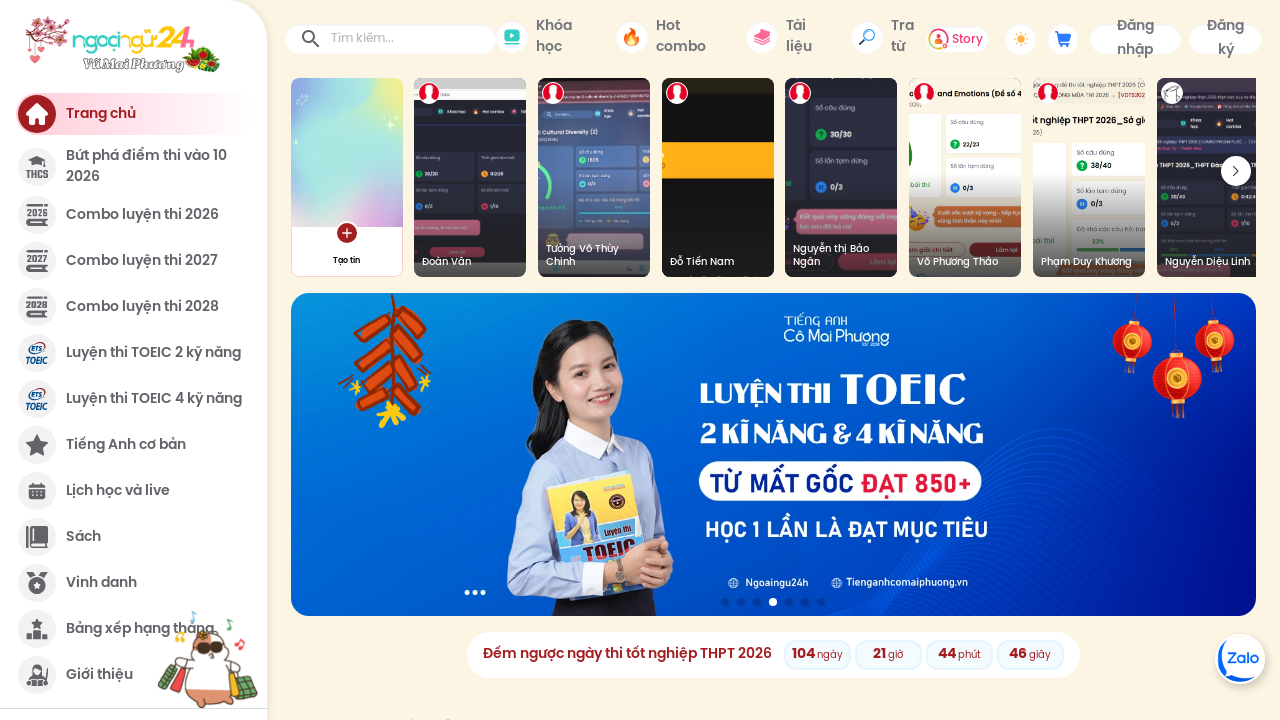